Tests a slow calculator web application by clicking two random 2-digit numbers, selecting a random arithmetic operation, and verifying the calculation result is correct.

Starting URL: https://bonigarcia.dev/selenium-webdriver-java/slow-calculator.html

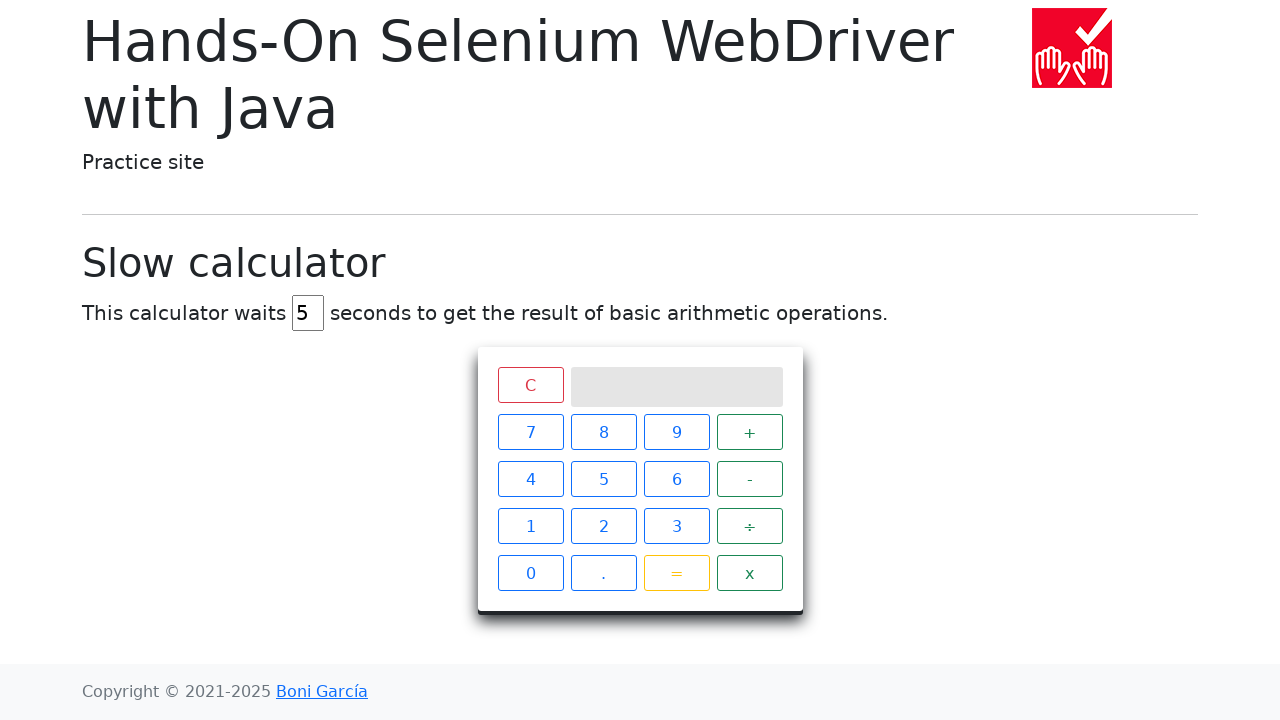

Clicked first digit '2' of first number at (604, 526) on //div[@id='calculator']//span[contains(text(),'2')]
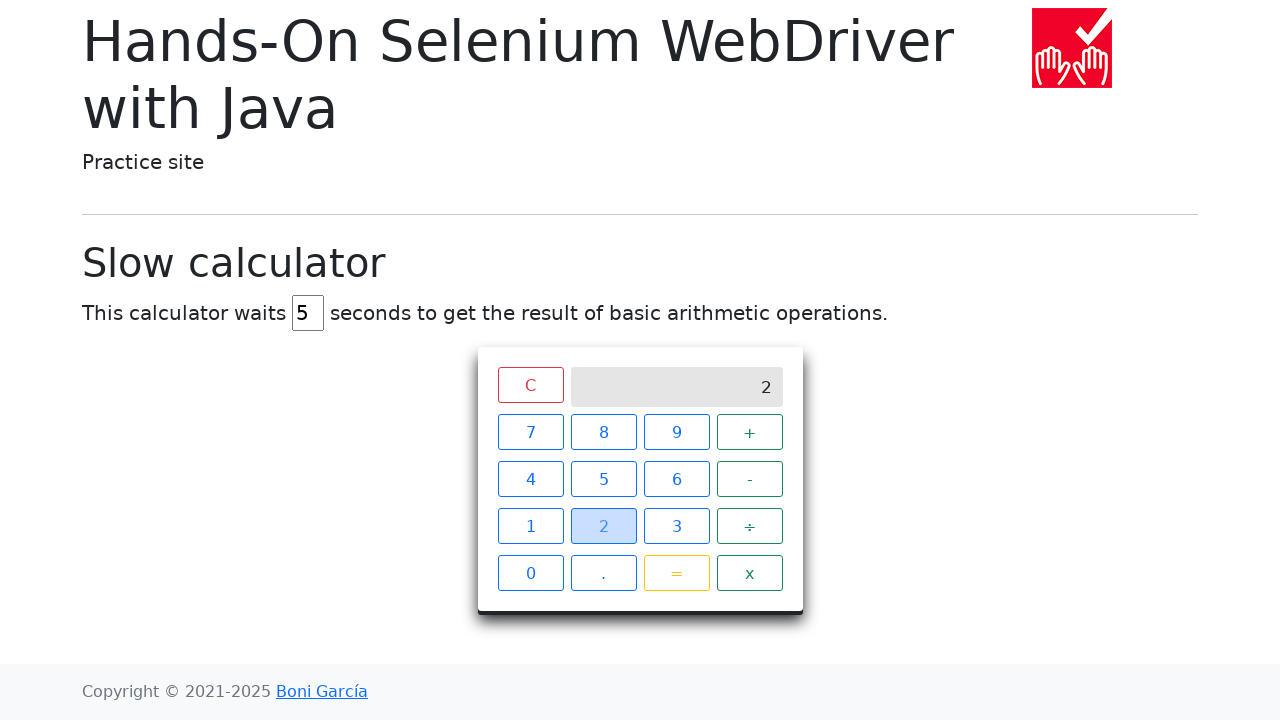

Clicked second digit '5' of first number at (604, 479) on //div[@id='calculator']//span[contains(text(),'5')]
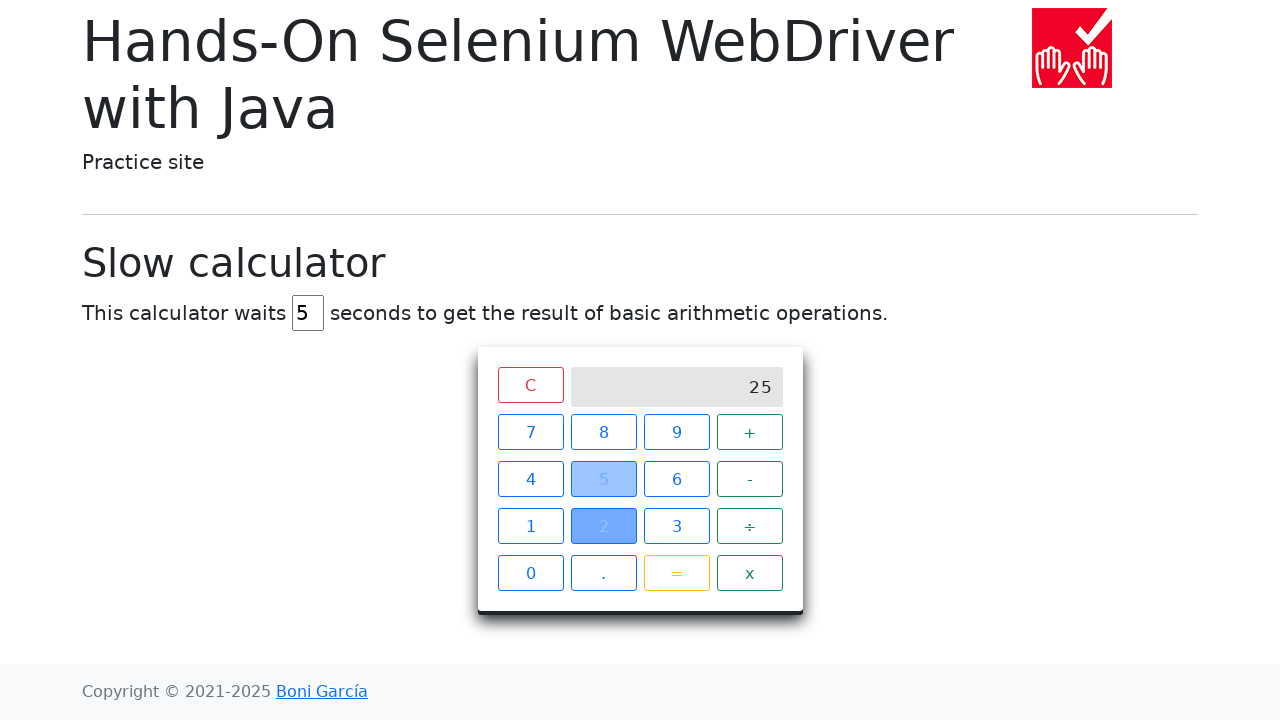

Retrieved operator buttons count: 4
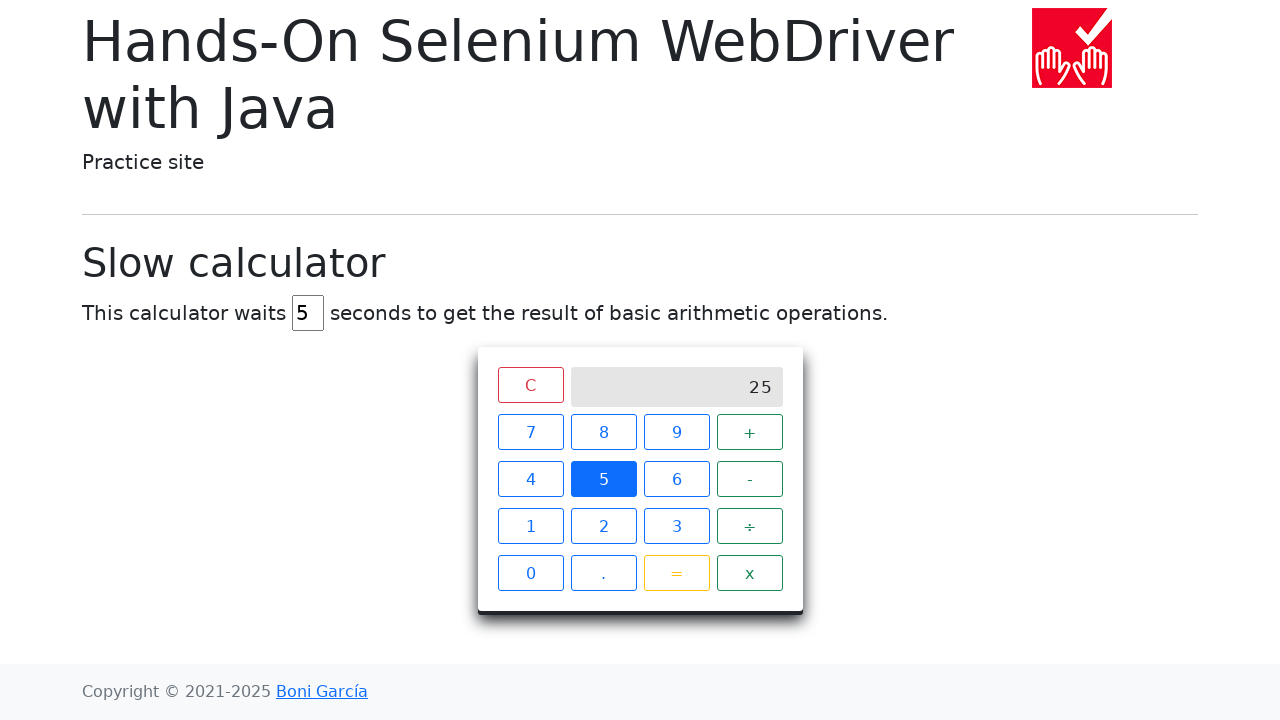

Clicked random operator '+' at index 0 at (750, 432) on xpath=//*[@id='calculator']//span[contains(@class,'operator btn btn-outline-succ
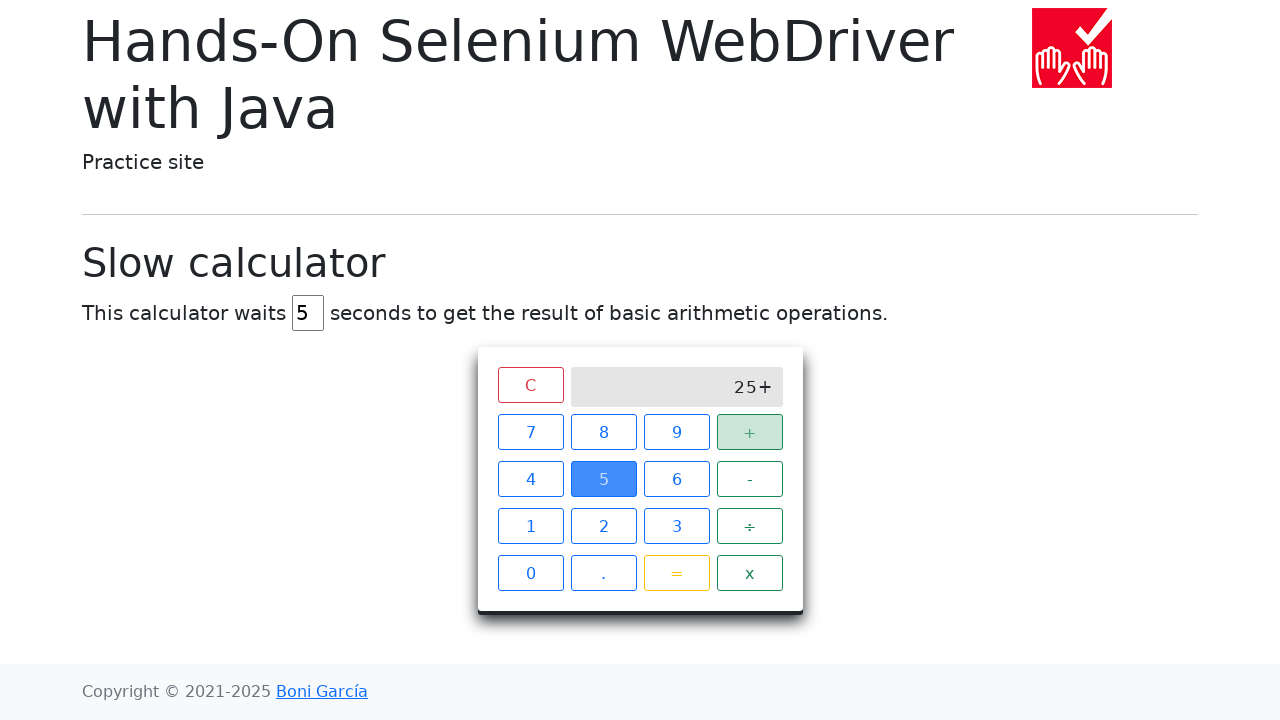

Clicked first digit '3' of second number at (676, 526) on //div[@id='calculator']//span[contains(text(),'3')]
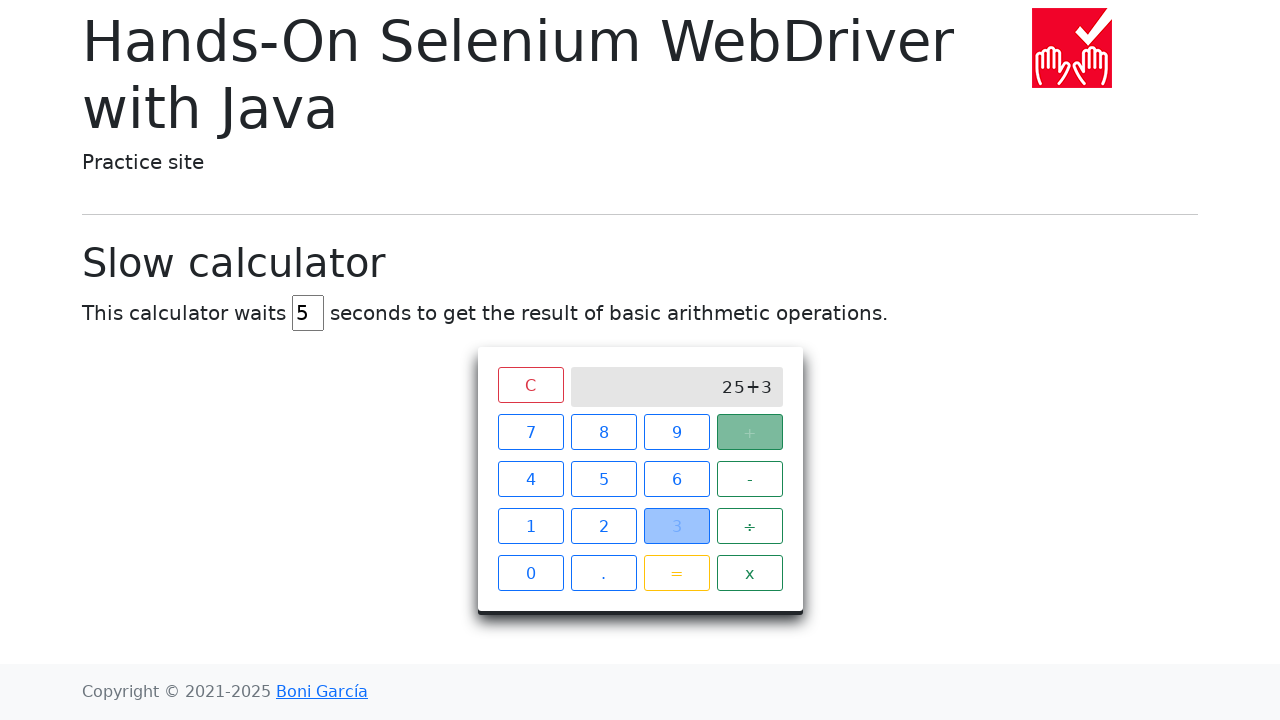

Clicked second digit '6' of second number at (676, 479) on //div[@id='calculator']//span[contains(text(),'6')]
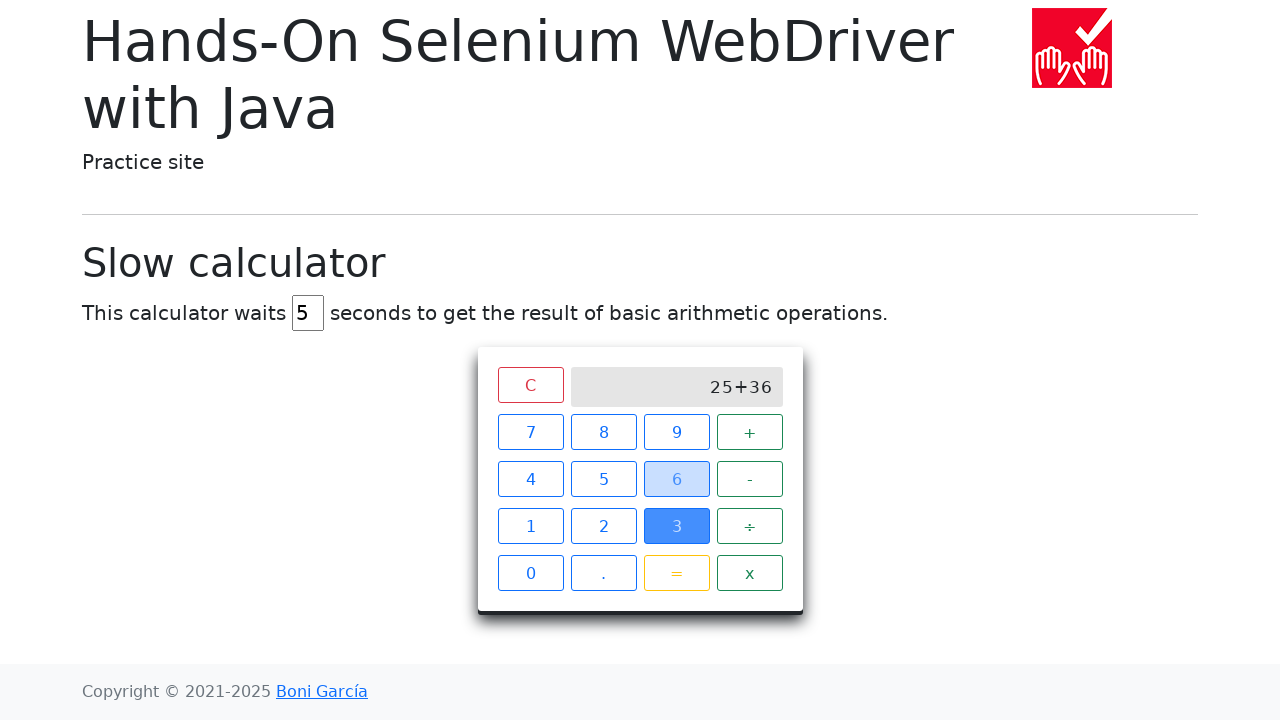

Clicked equals button to calculate result at (676, 573) on xpath=//*[@class='btn btn-outline-warning']
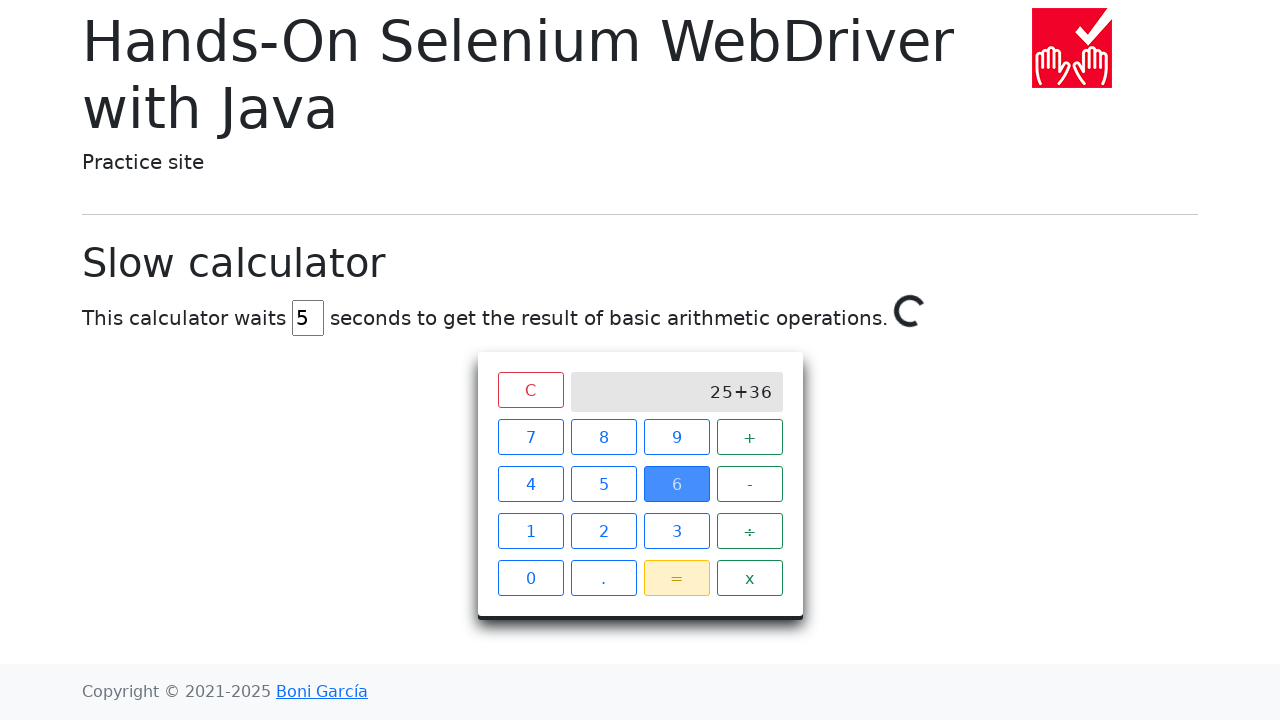

Waited 6 seconds for slow calculator to complete calculation
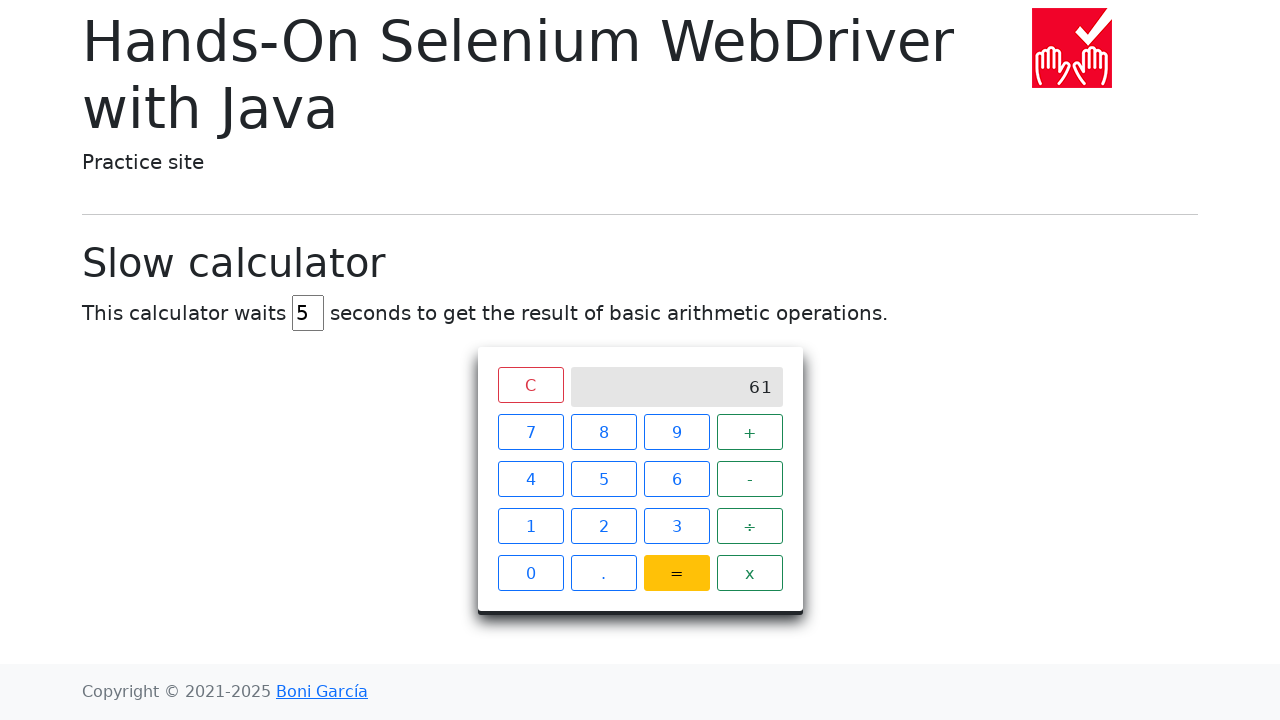

Verified calculation result is displayed on screen
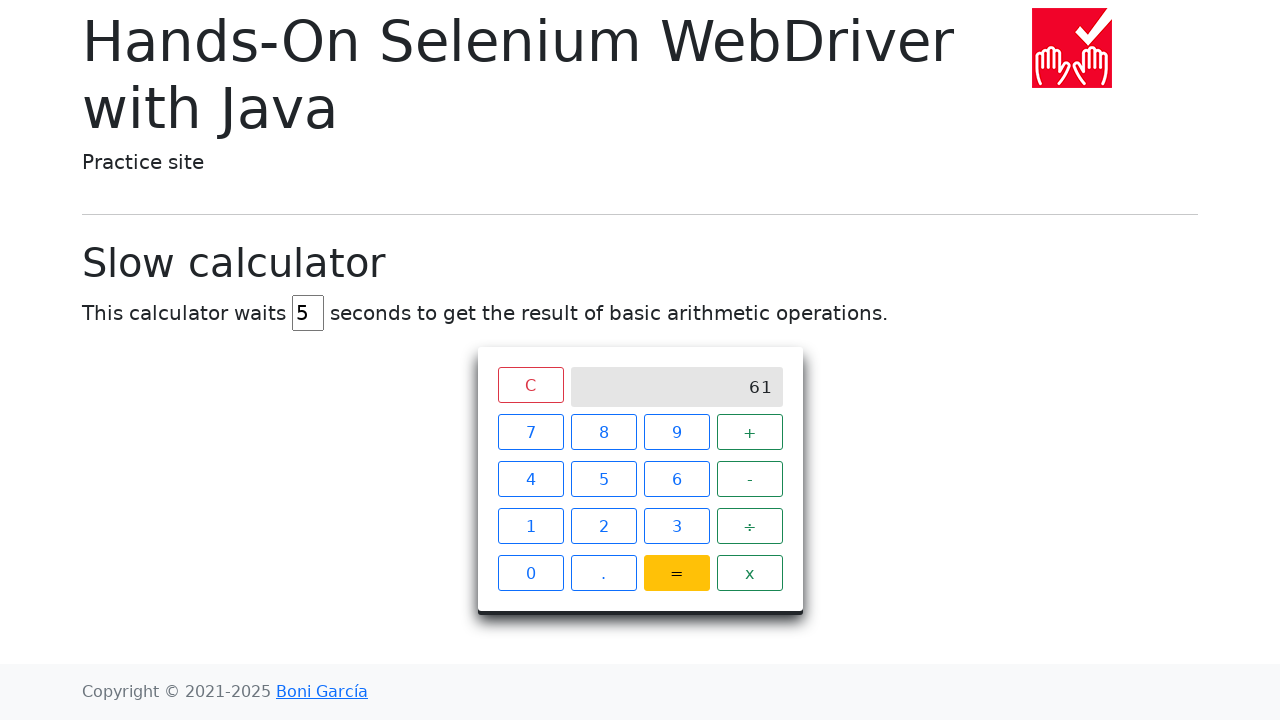

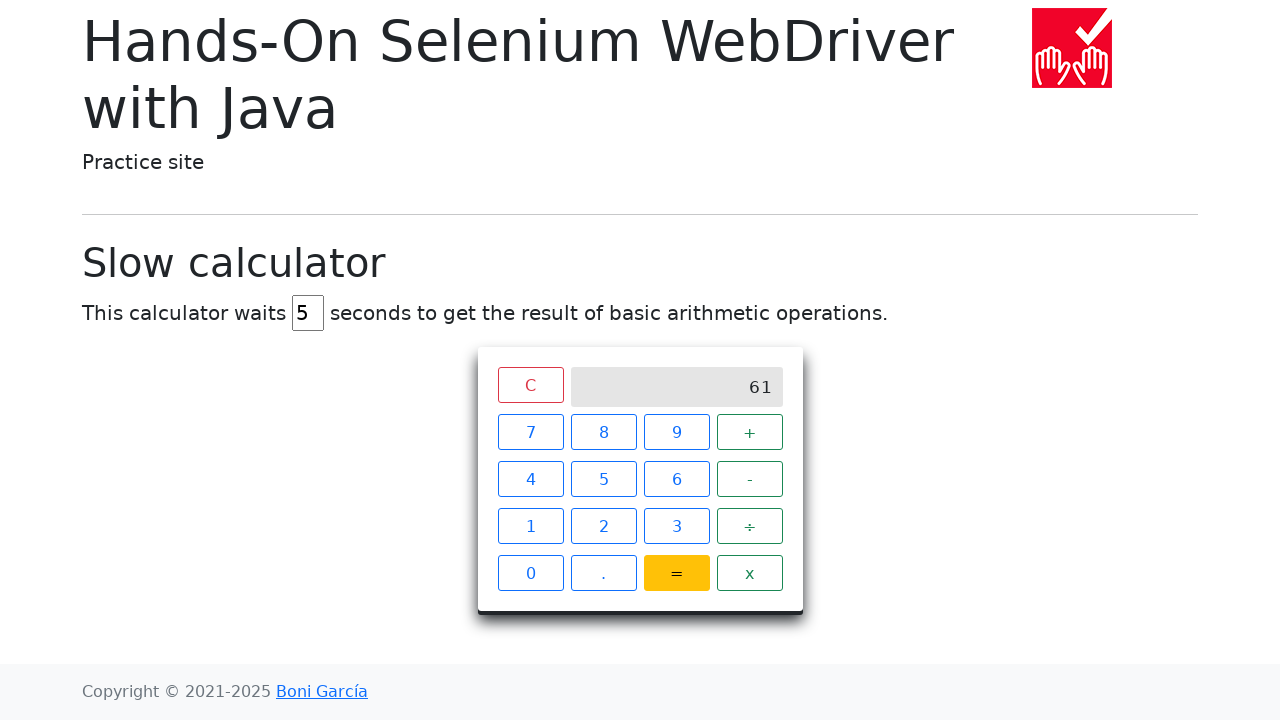